Tests a corporate training form submission by clicking a link, filling in name, email, and phone fields, then submitting the form

Starting URL: https://new.skillfactory.ru/corporativnoye-obuchenye?_gl=1*ikhsjf*_gcl_aw*R0NMLjE3MzQxNDM5MzYuQ2owS0NRaUEwLS02QmhDQkFSSXNBRFlxeUxfclYwYW1uaXM4RjMxOE8yRzdKNUpUWVhUcjZhekZ0SlZpalJFME9kdmxBR1dHNzVRSzB0VWFBcU11RUFMd193Y0I.*_gcl_au*NjM3Njc4ODgyLjE3MzM3ODIwNjI.*_ga*MTIzMTc1MzM5NC4xNzMzNzgyMDYz*_ga_X08SF39ELF*MTczNDM3MzQzNy4xMy4xLjE3MzQzNzM4NjMuNTguMC4w

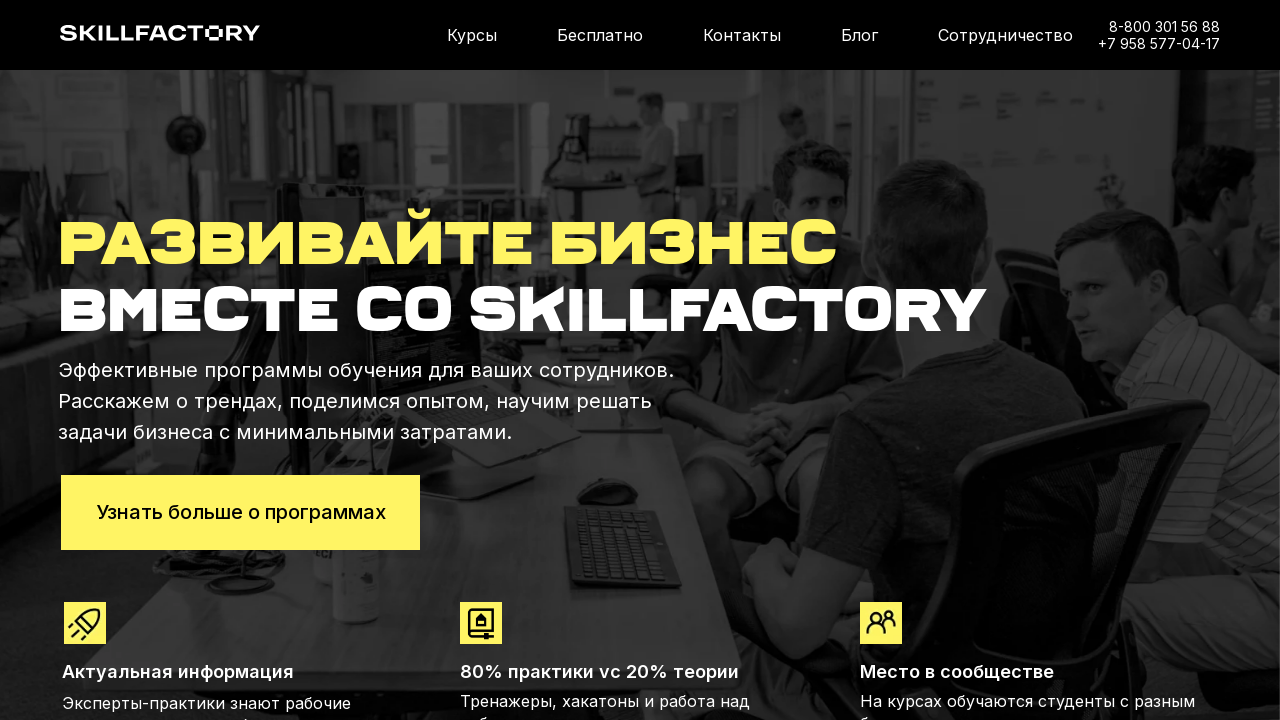

Clicked on the corporate training form link at (790, 360) on #rec424361045 > div > div > div.t396__elem.tn-elem.tn-elem__42436104516474565247
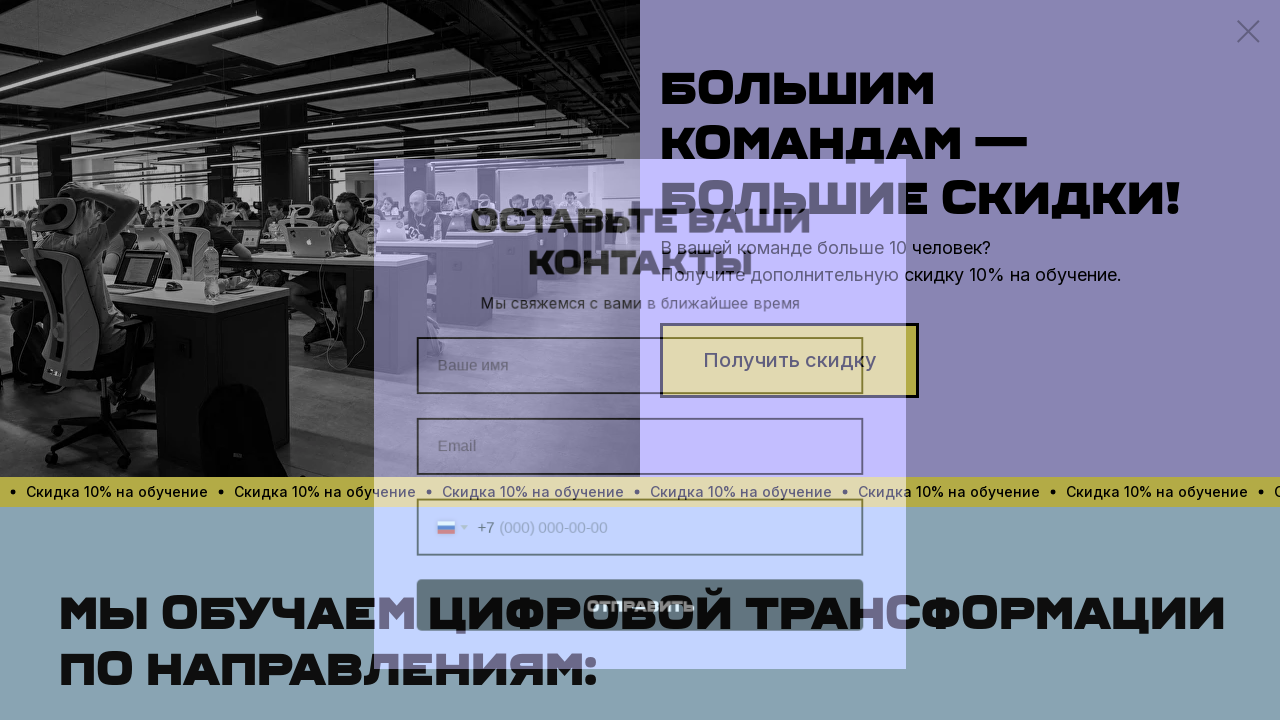

Filled in name field with 'John Smith' on #input_1495810359387
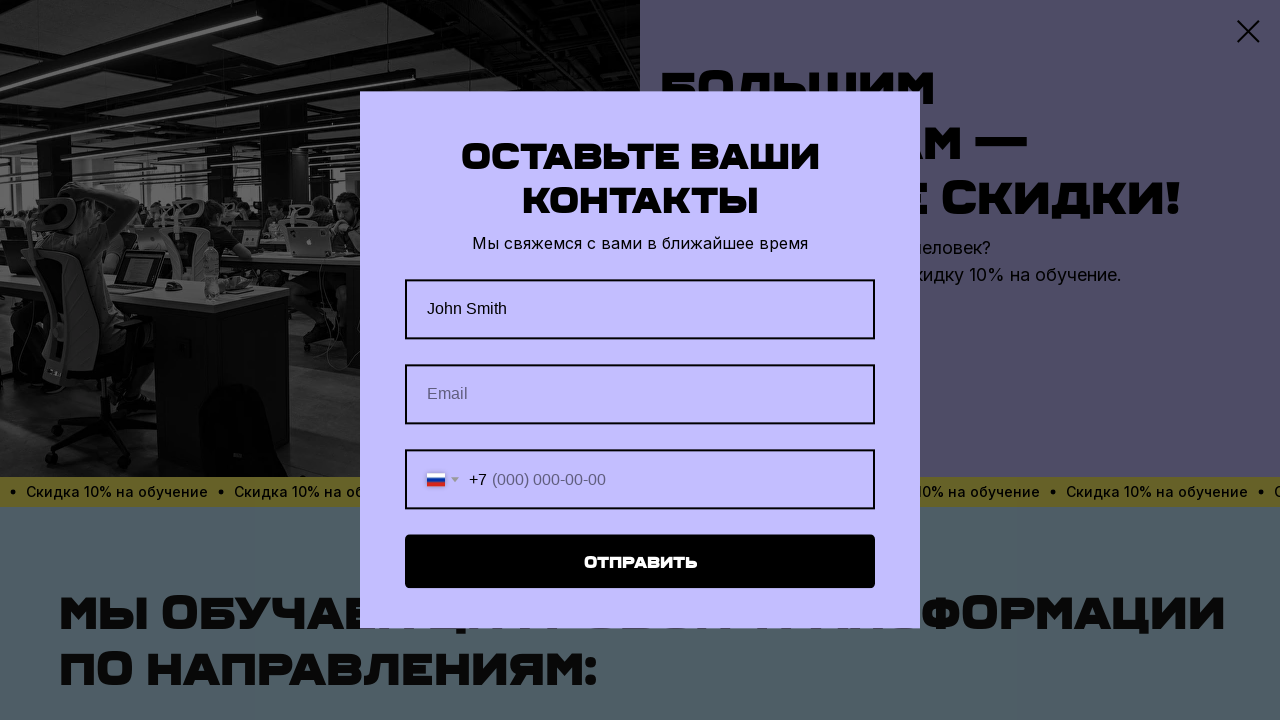

Filled in email field with 'john.smith@example.com' on #input_1495810354468
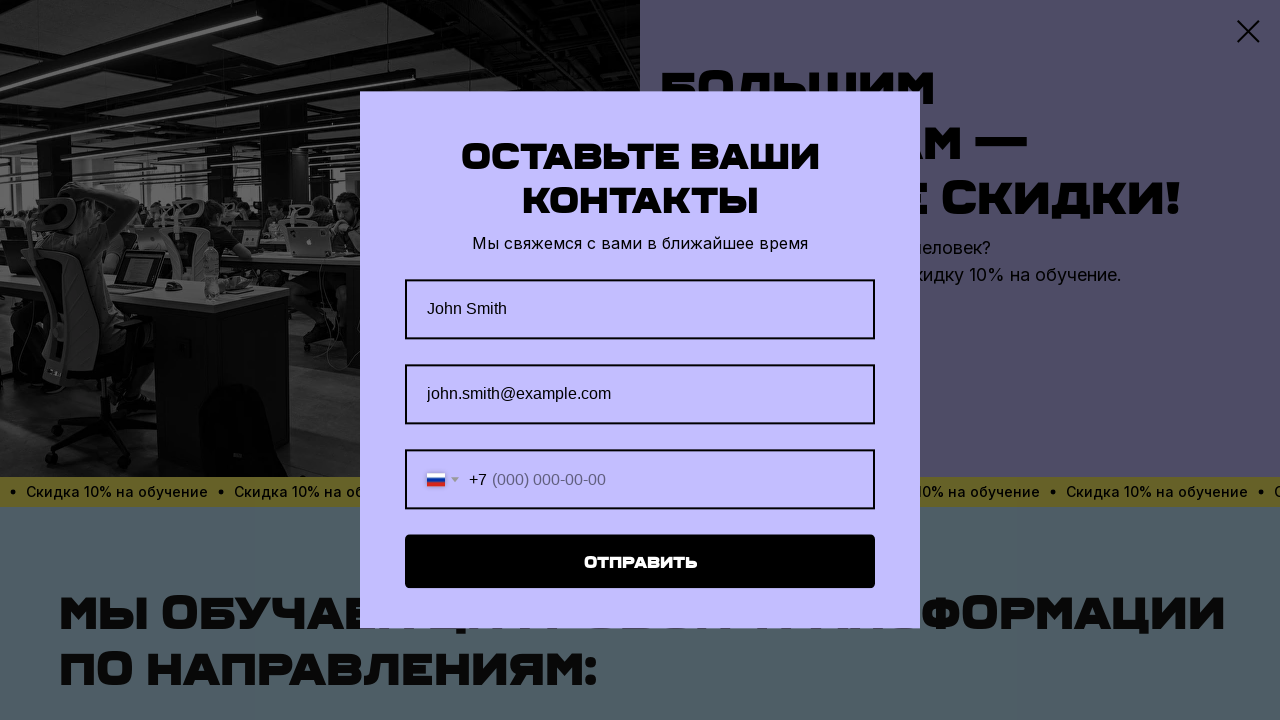

Filled in phone field with '5551234567' on #input_1495810410810
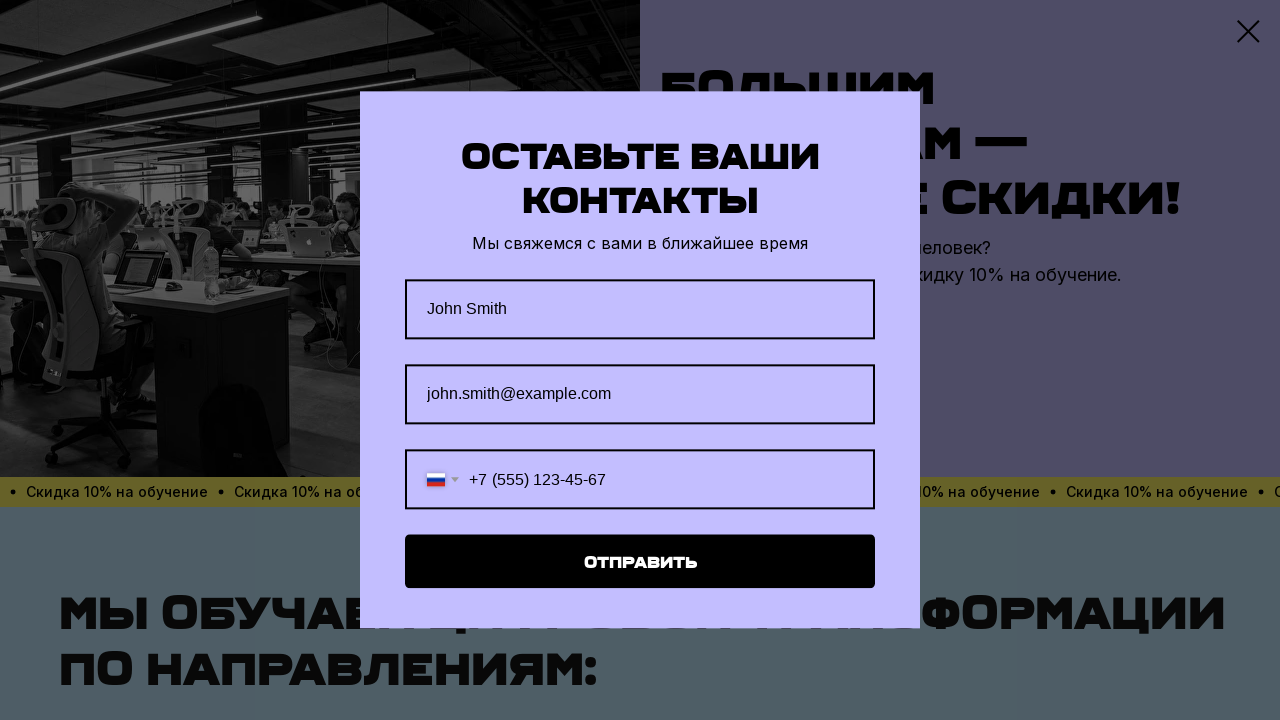

Submitted the form by pressing Enter on #input_1495810410810
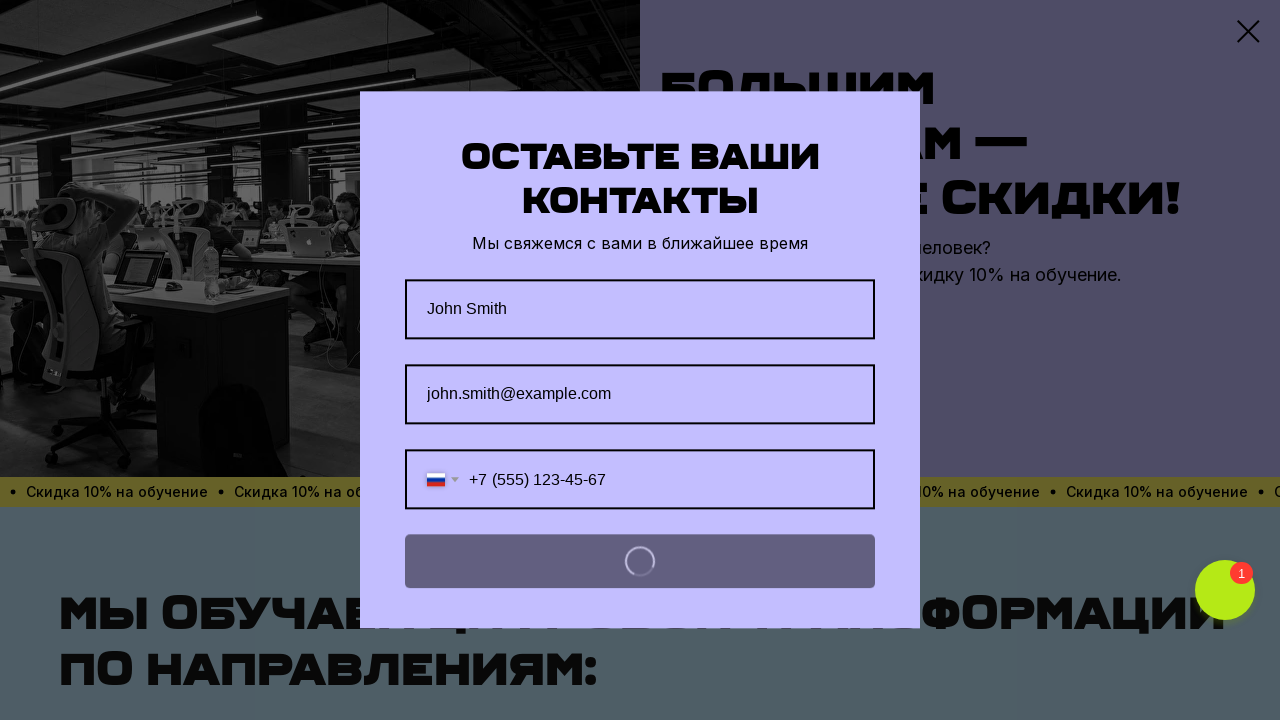

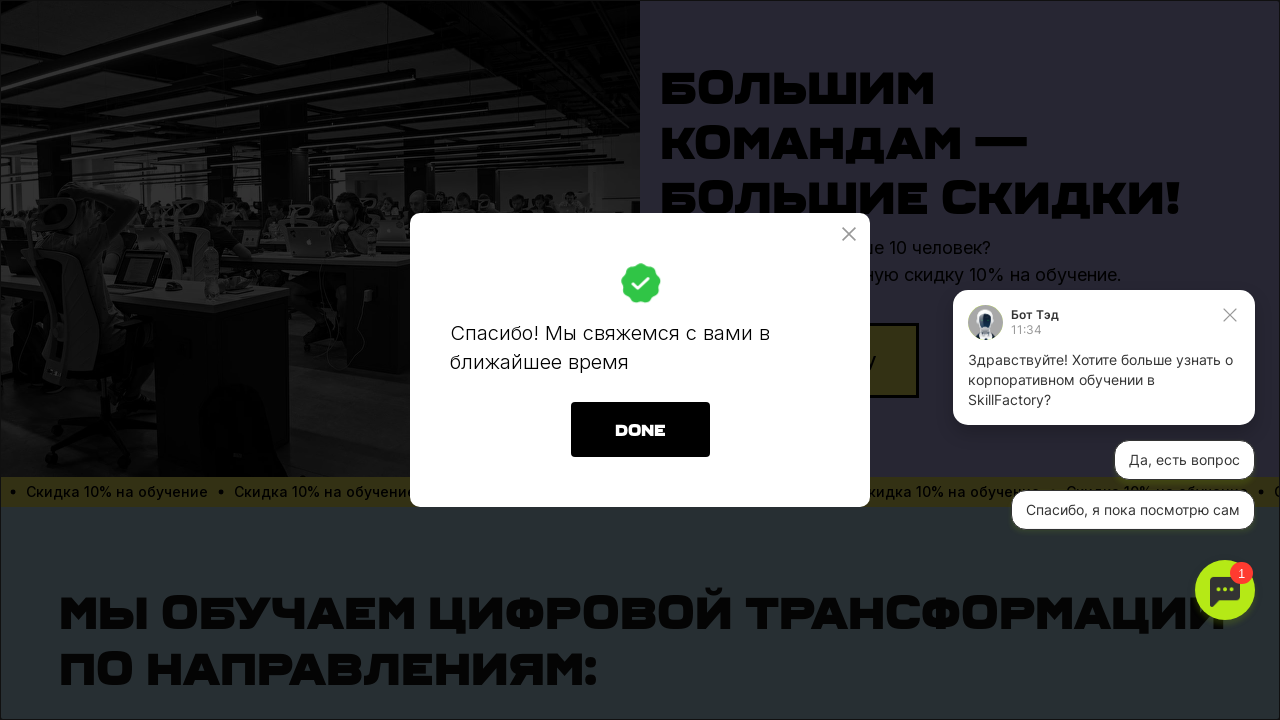